Tests various JavaScript alert handling scenarios including accepting alerts, dismissing alerts, entering text in prompt alerts, and handling delayed alerts on a practice website.

Starting URL: https://leafground.com/alert.xhtml

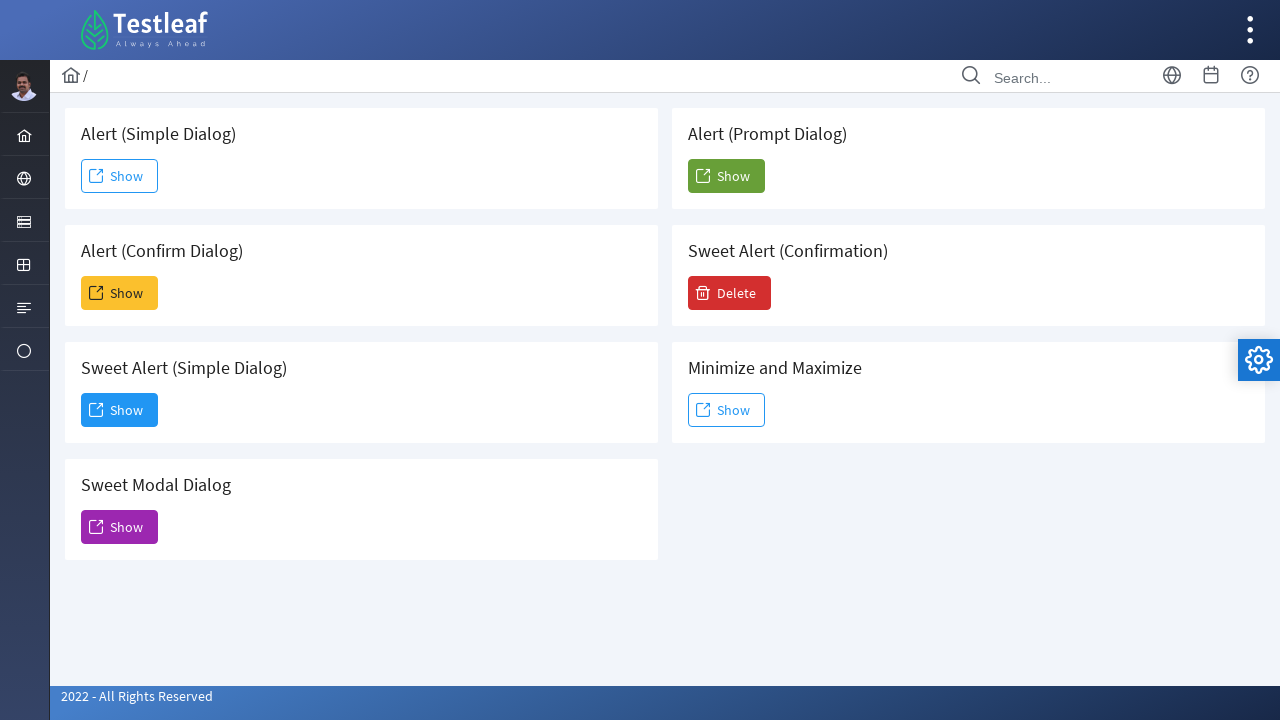

Clicked button to trigger simple alert at (120, 176) on #j_idt88\:j_idt91
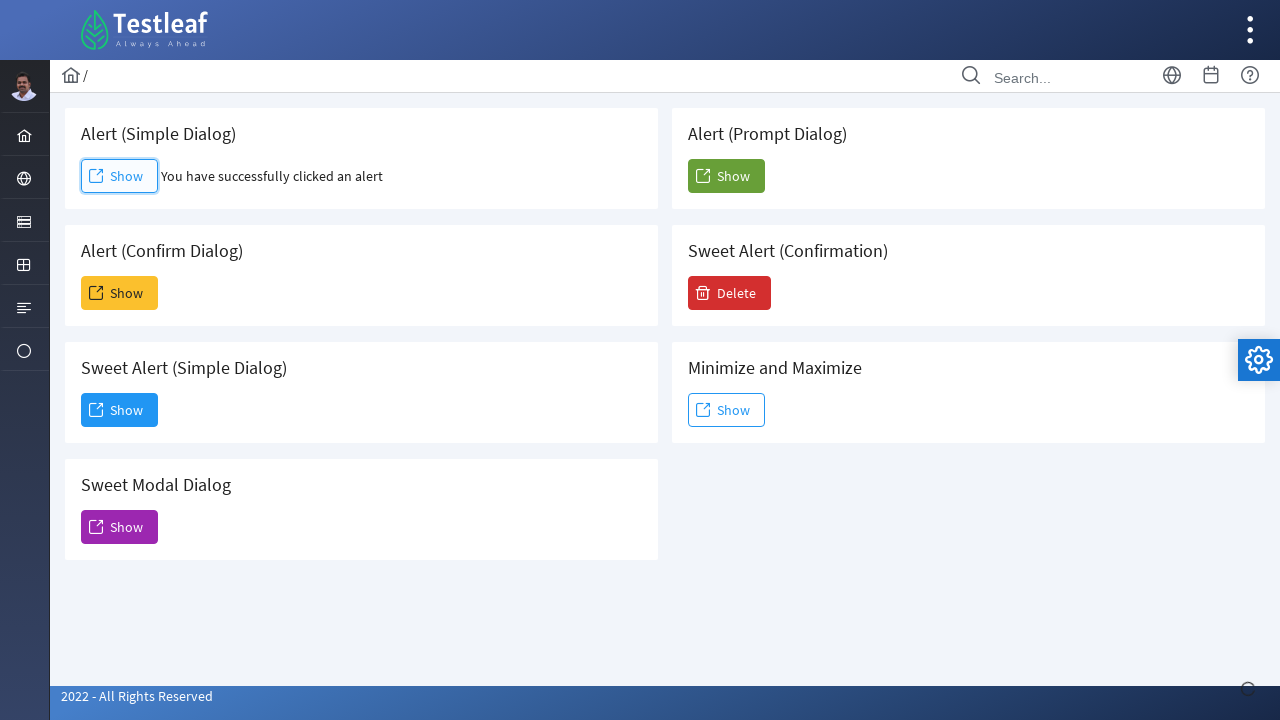

Set up dialog handler to accept alerts
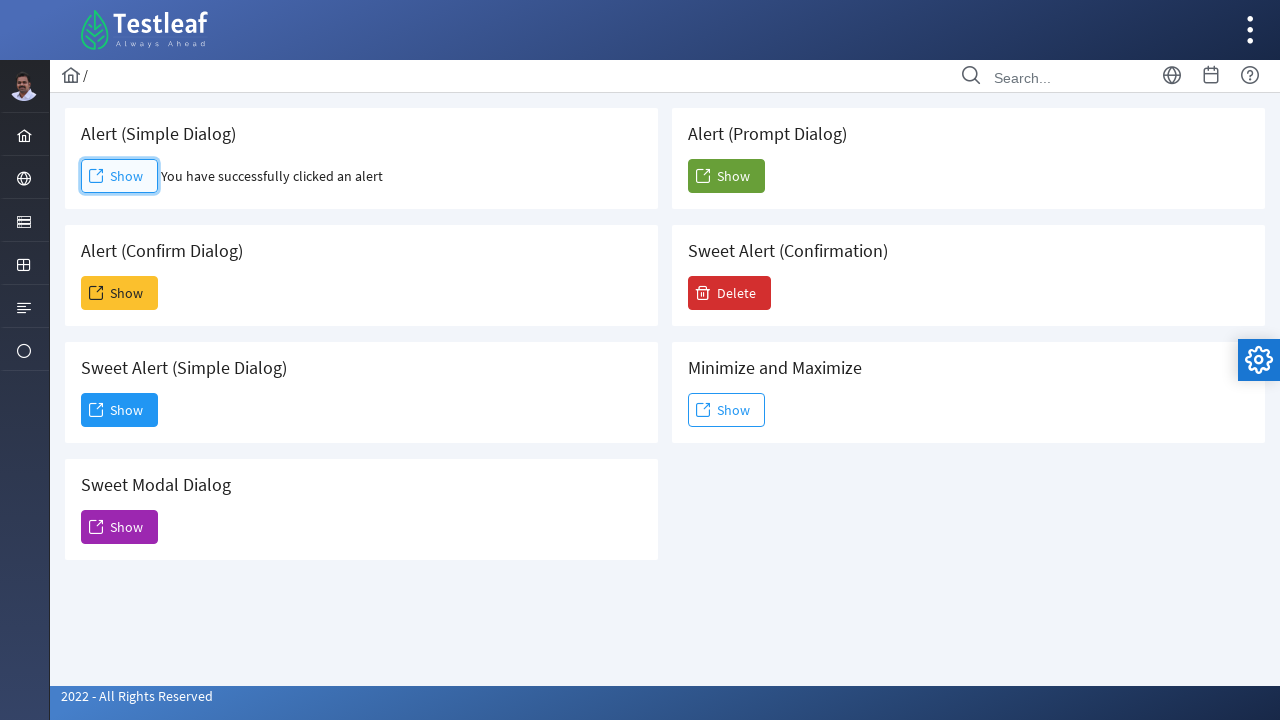

Waited 500ms for simple alert to be handled
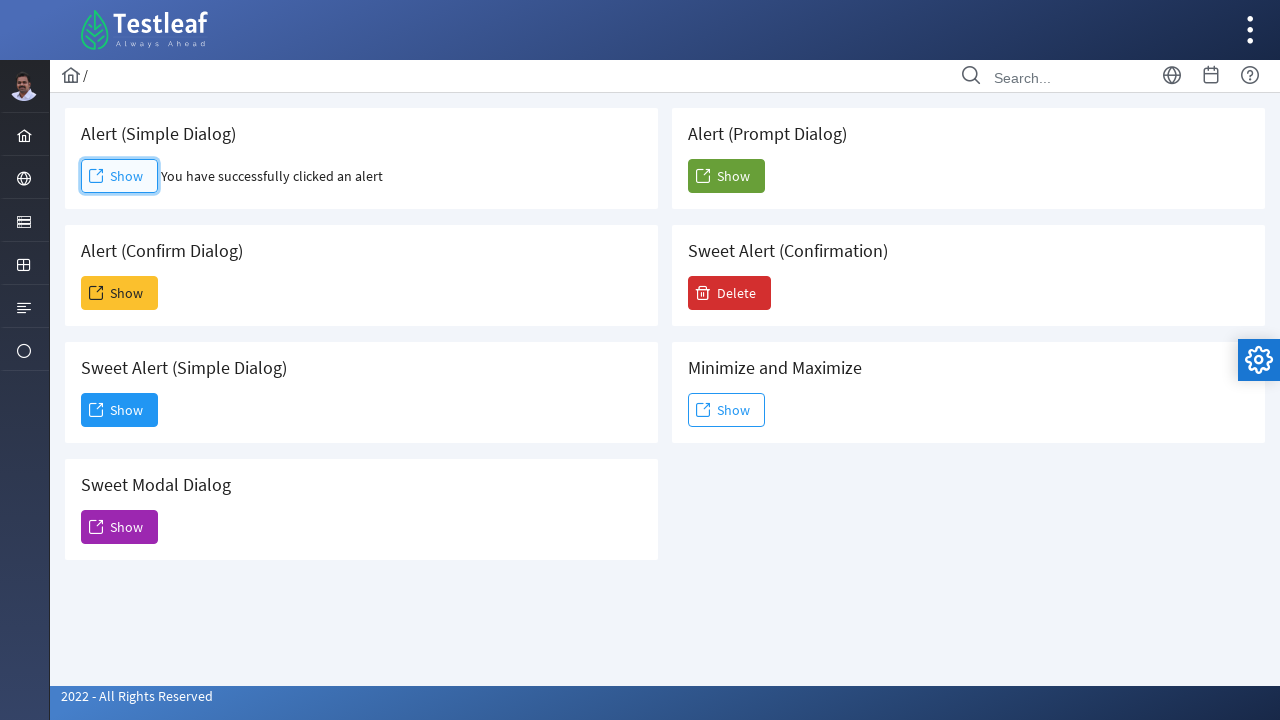

Clicked button to trigger confirm alert at (120, 293) on #j_idt88\:j_idt93
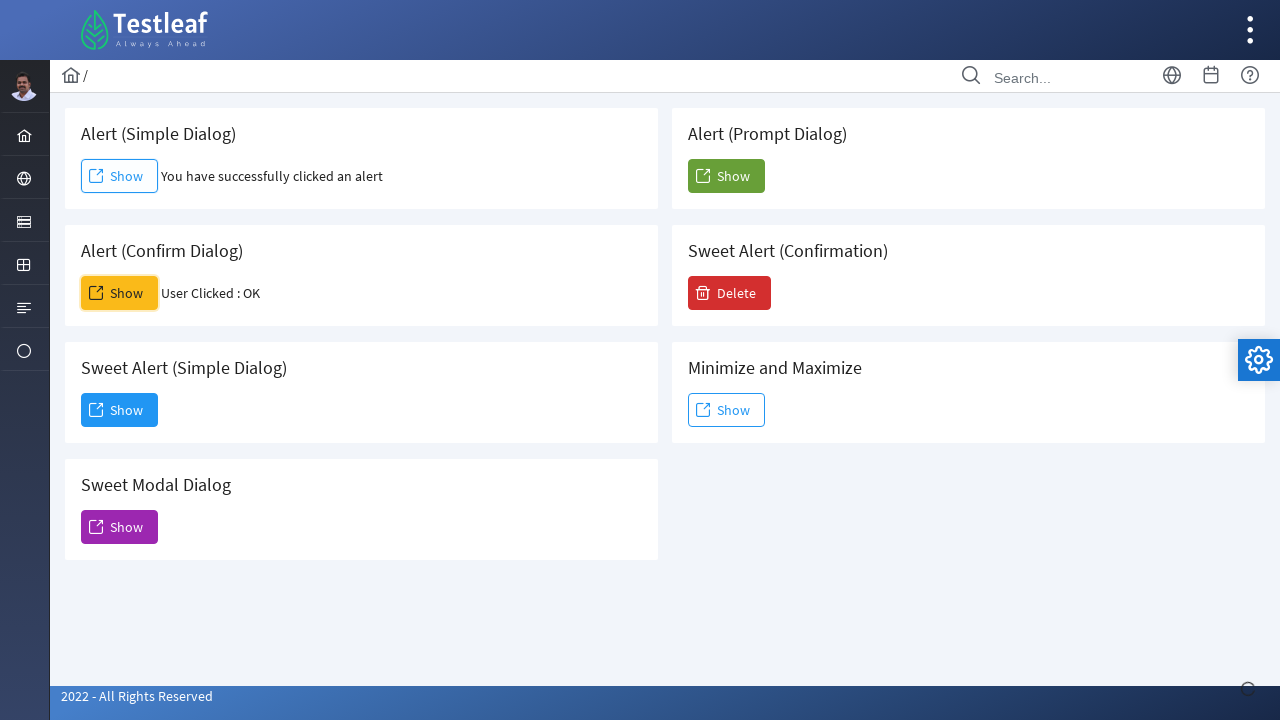

Set up dialog handler to dismiss confirm alerts
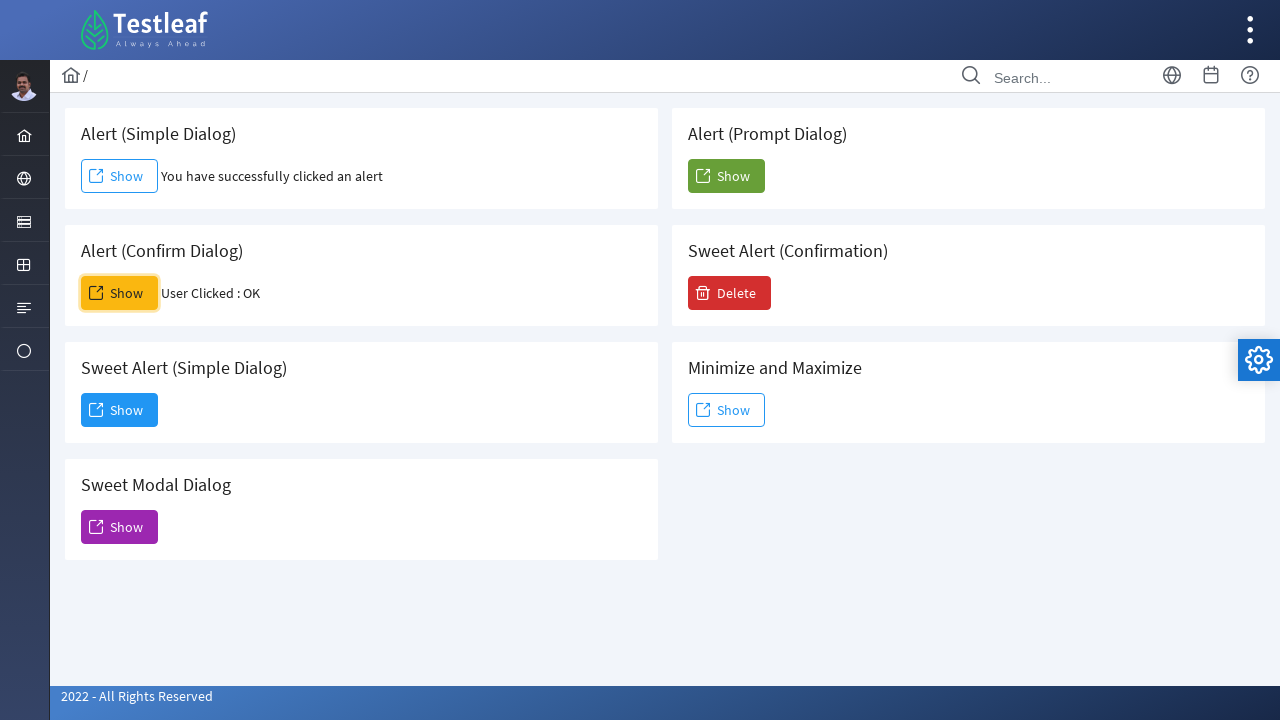

Waited 500ms for confirm alert to be dismissed
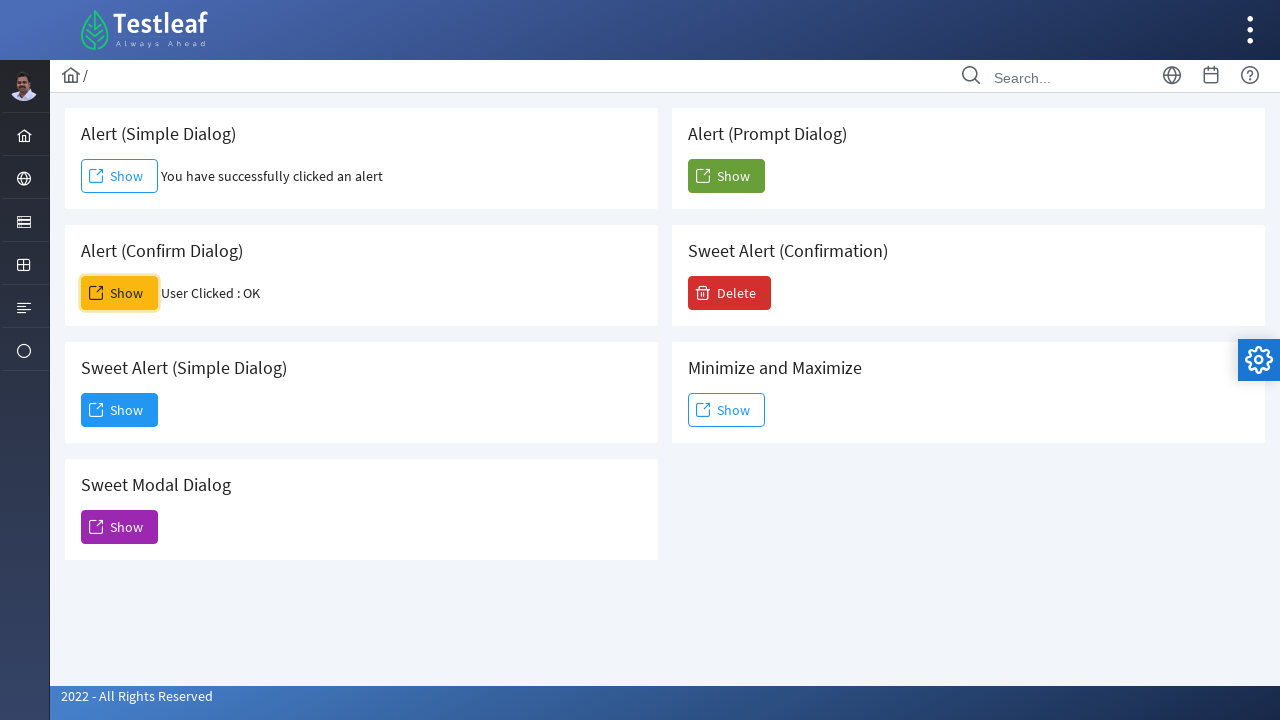

Clicked button to trigger prompt alert at (726, 176) on #j_idt88\:j_idt104
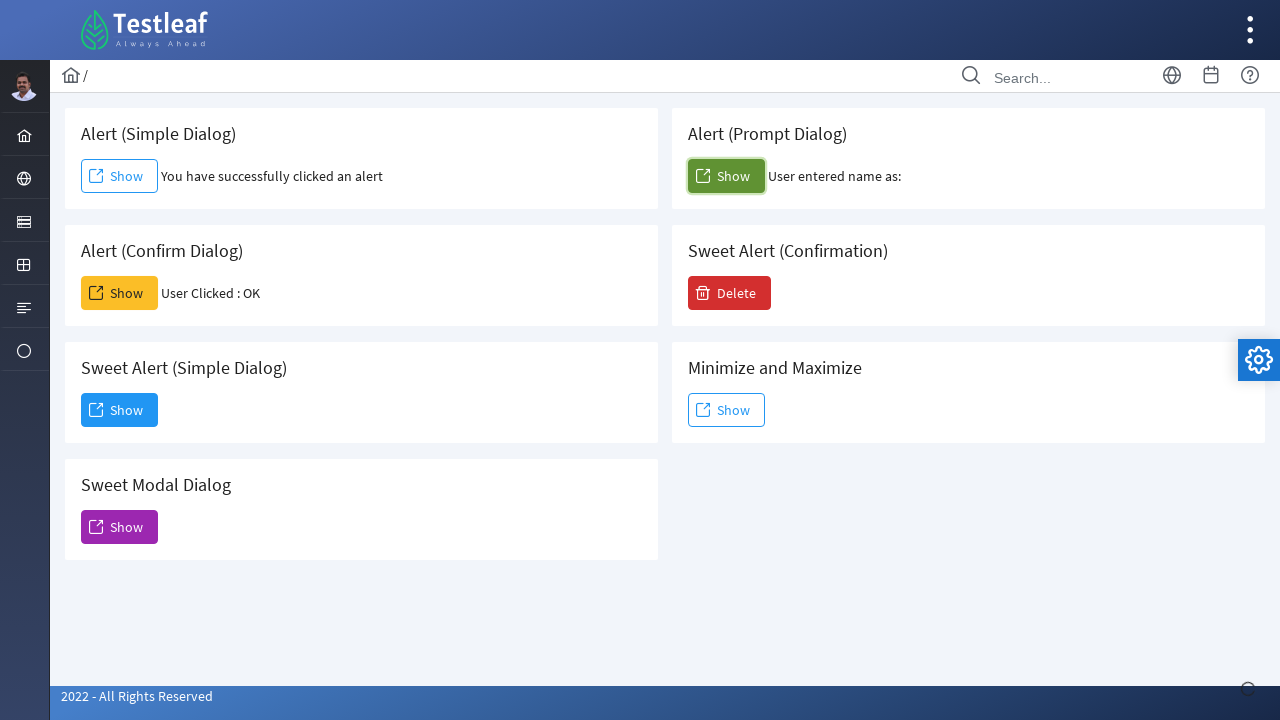

Set up dialog handler to enter 'Besant' in prompt and accept
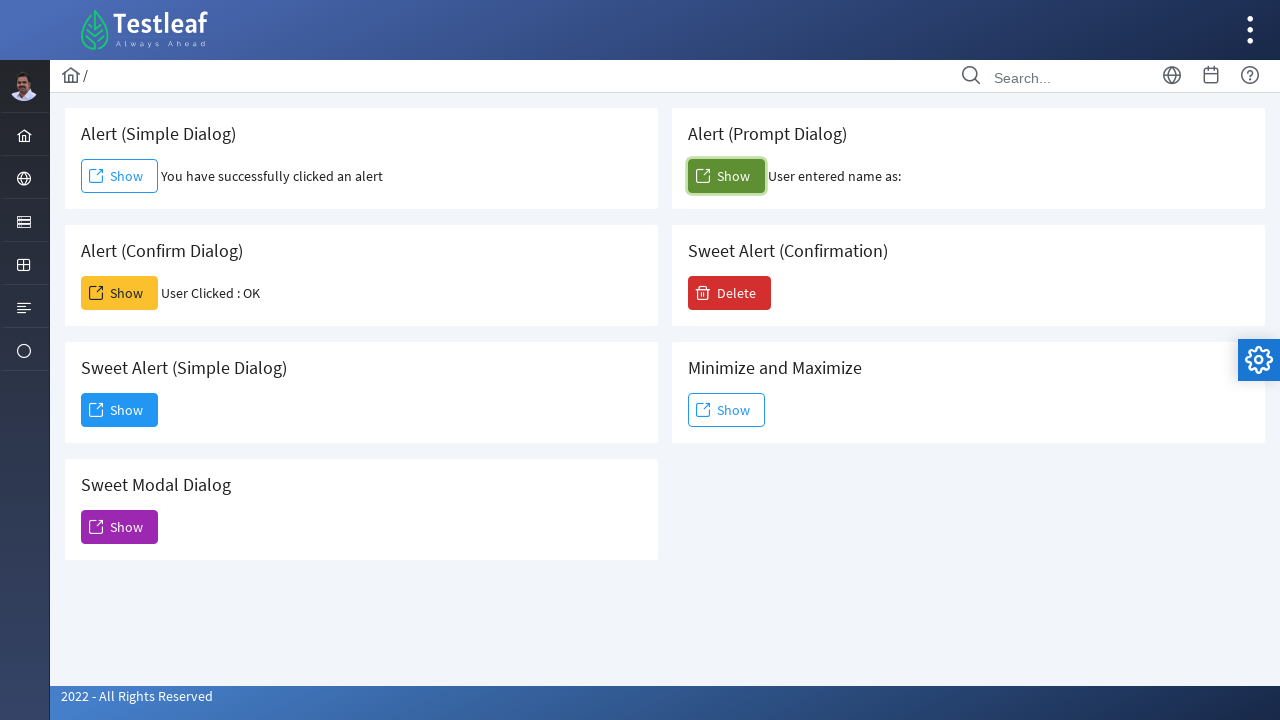

Waited 500ms for prompt alert to be handled
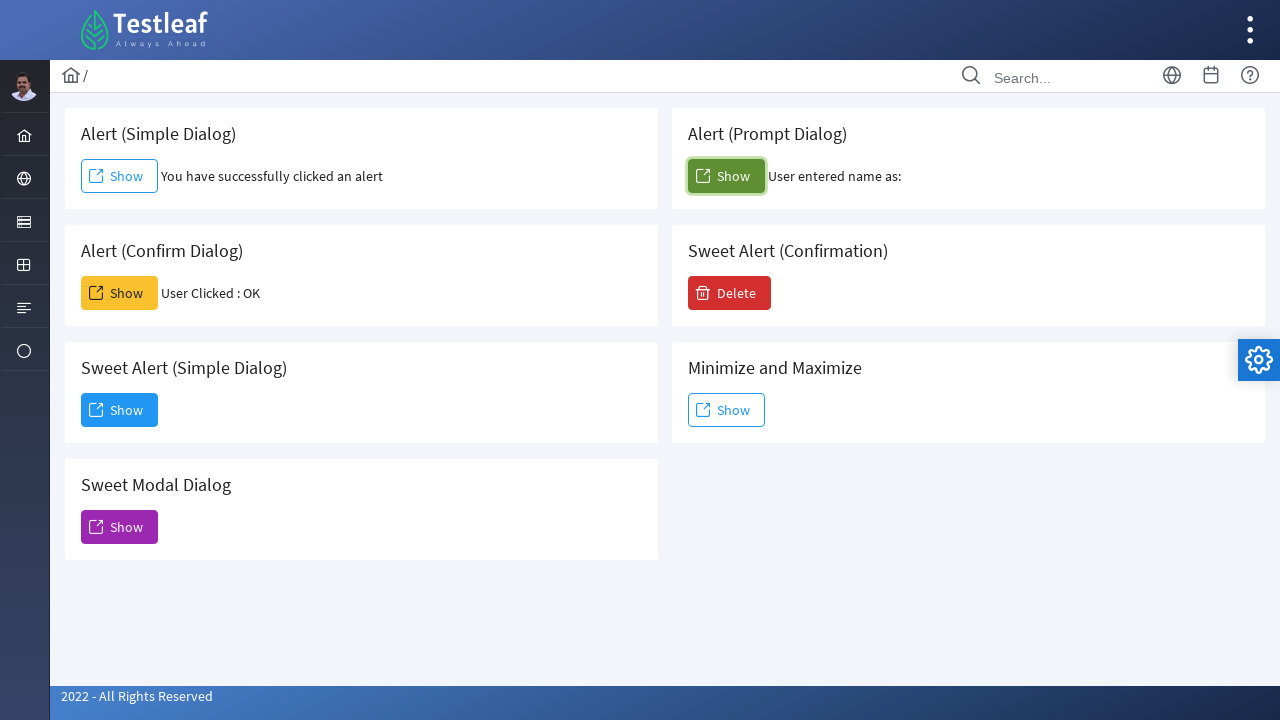

Clicked button that triggers delayed element at (120, 410) on #j_idt88\:j_idt95
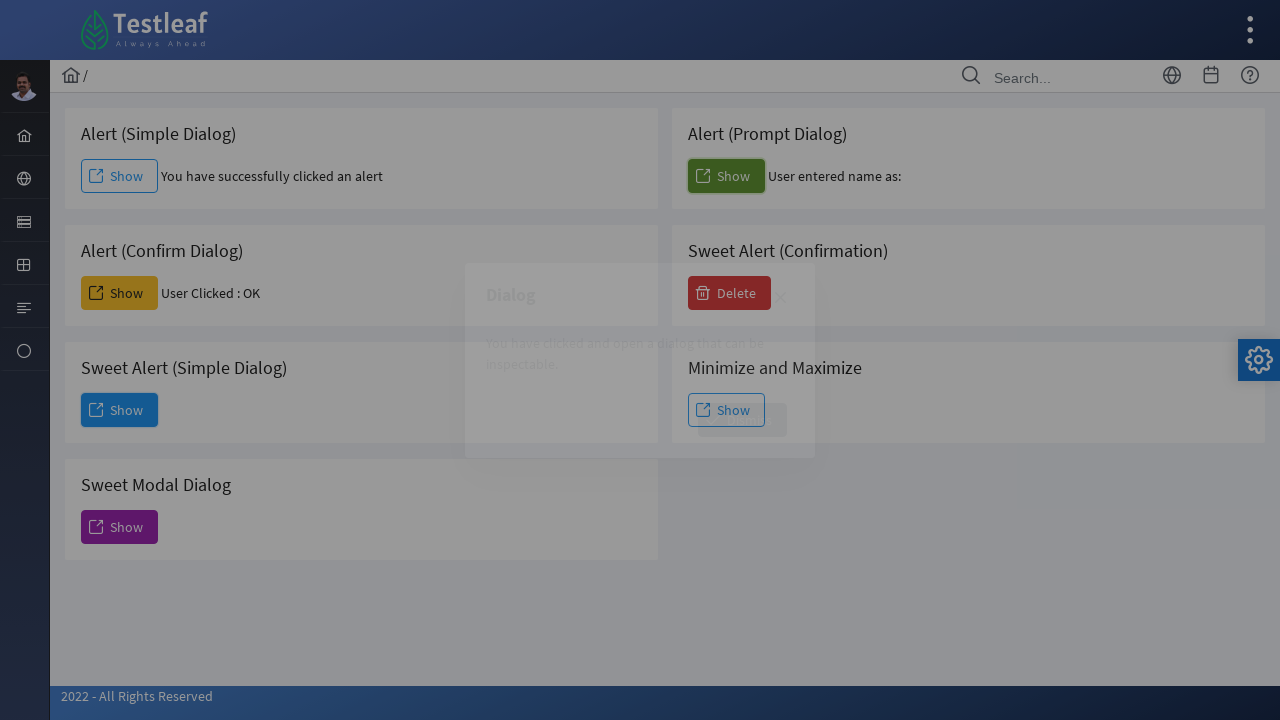

Waited for delayed button to become visible
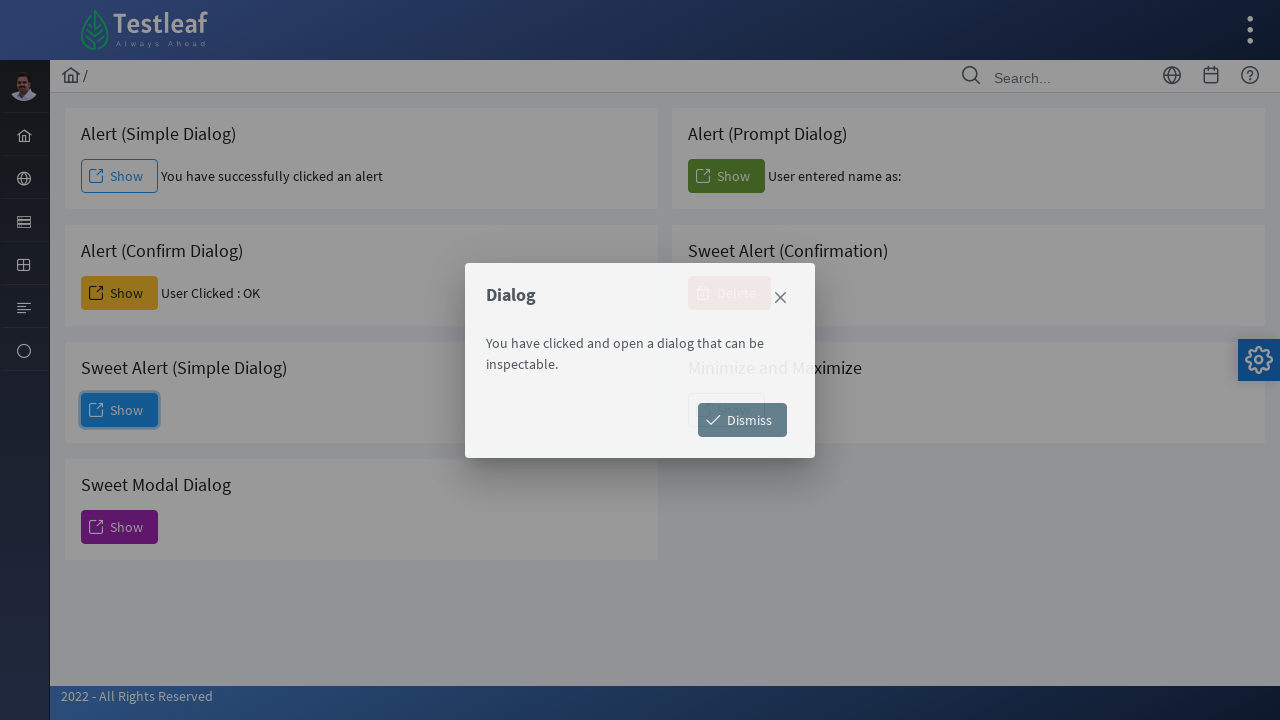

Clicked the delayed button at (742, 420) on #j_idt88\:j_idt98
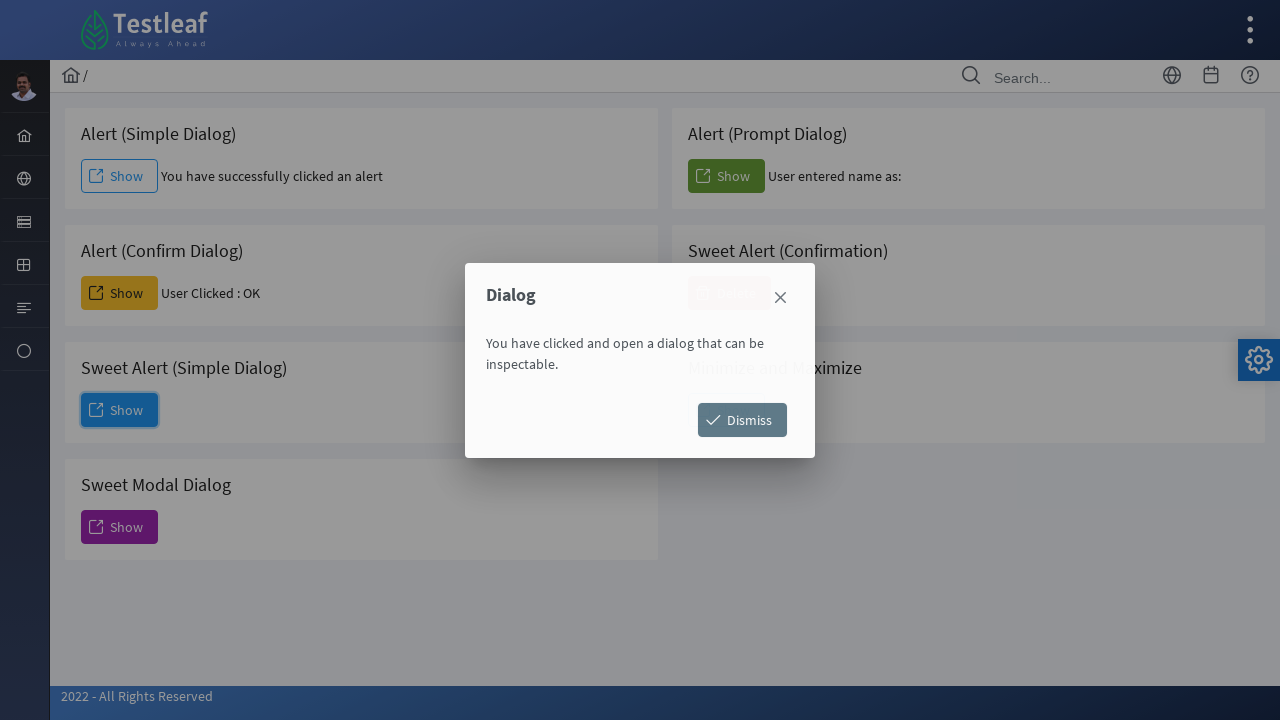

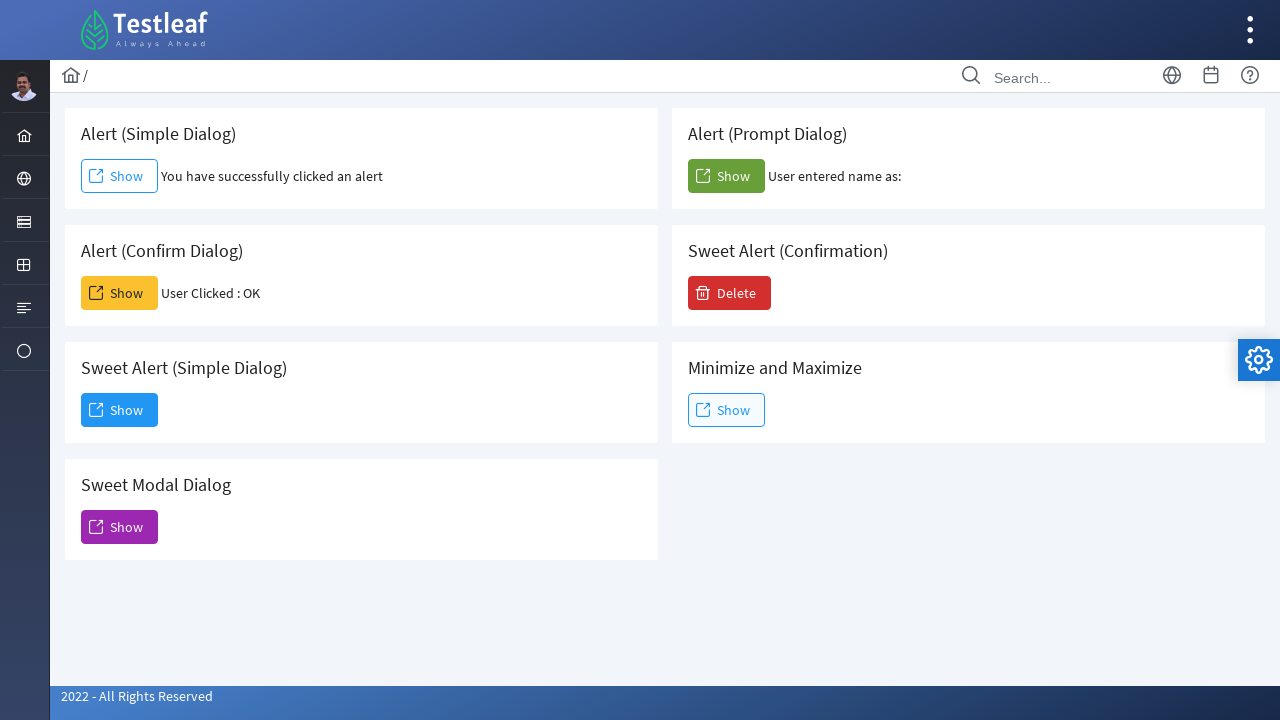